Tests dropdown selection using Playwright's built-in select_option method to choose "Option 1" by visible text and verifies the selection.

Starting URL: http://the-internet.herokuapp.com/dropdown

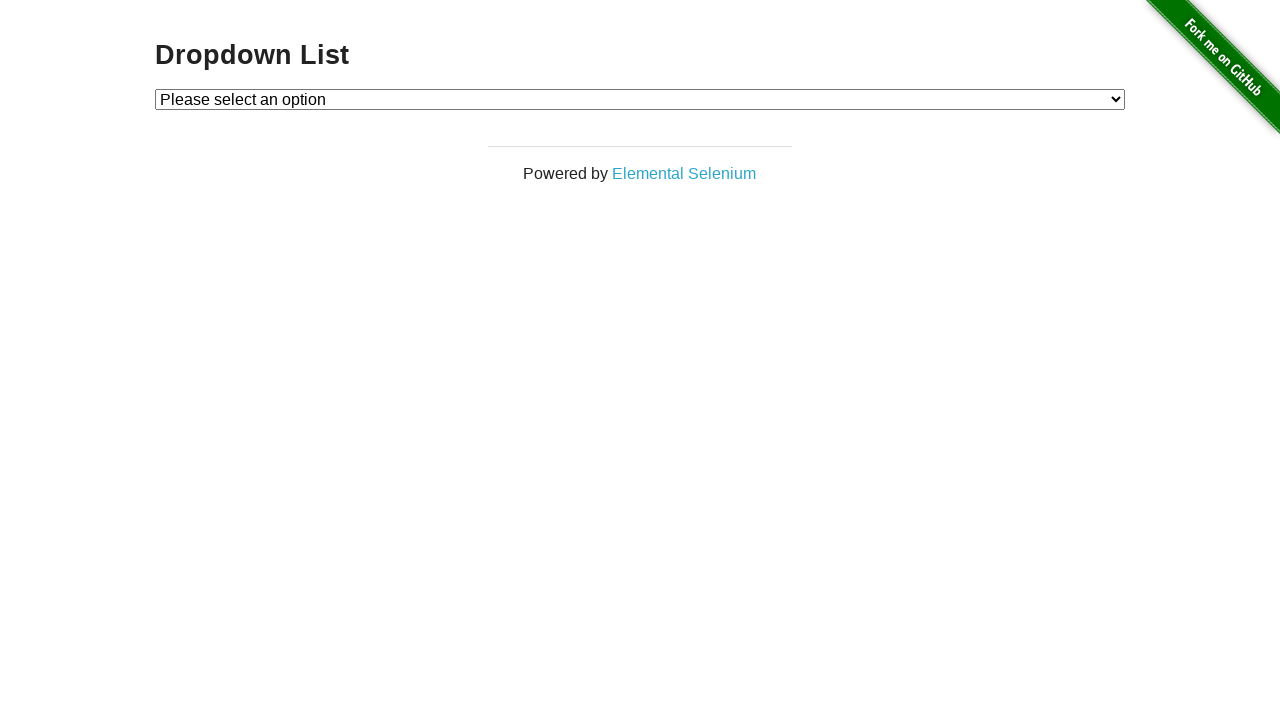

Selected 'Option 1' from dropdown by visible text on #dropdown
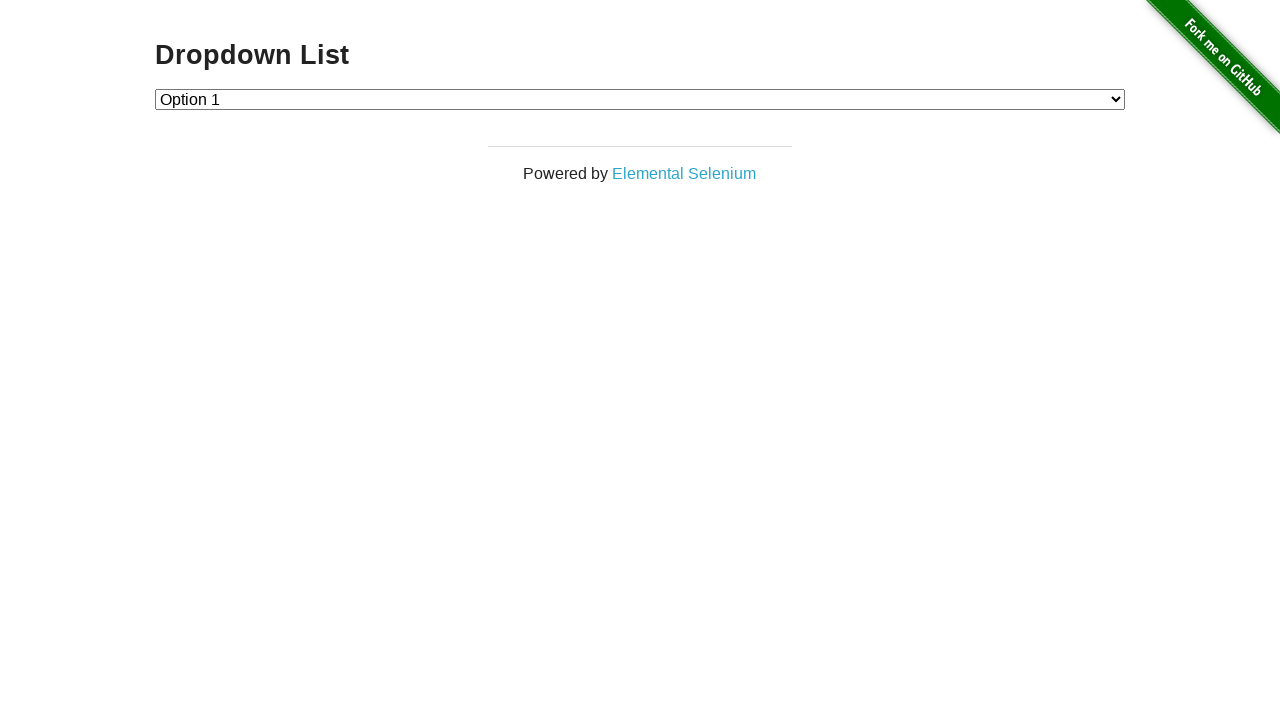

Retrieved text content of selected dropdown option
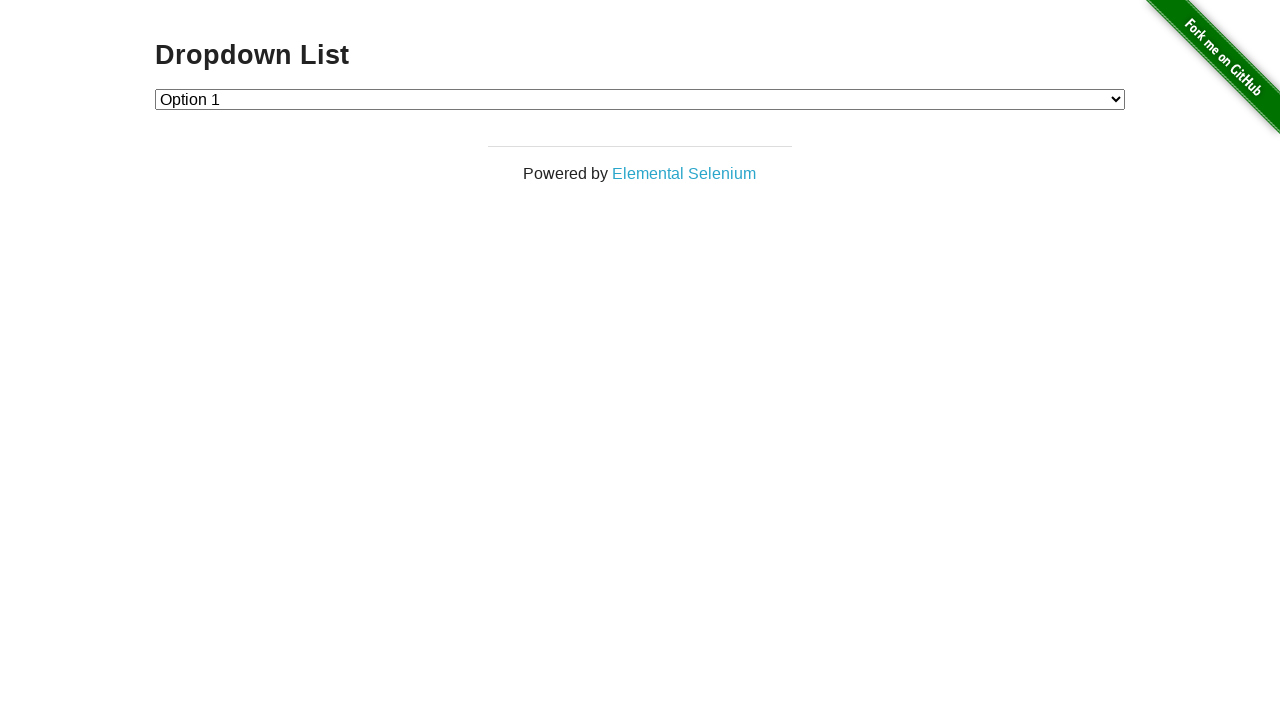

Verified that selected option text is 'Option 1'
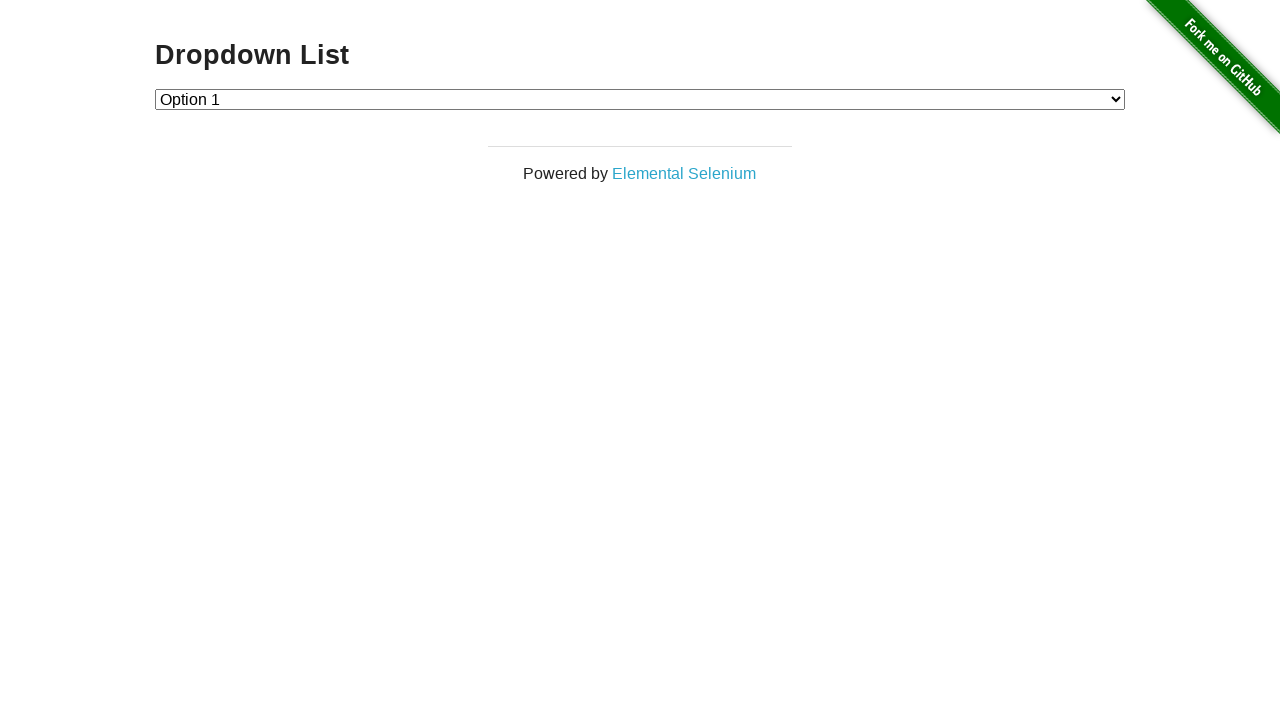

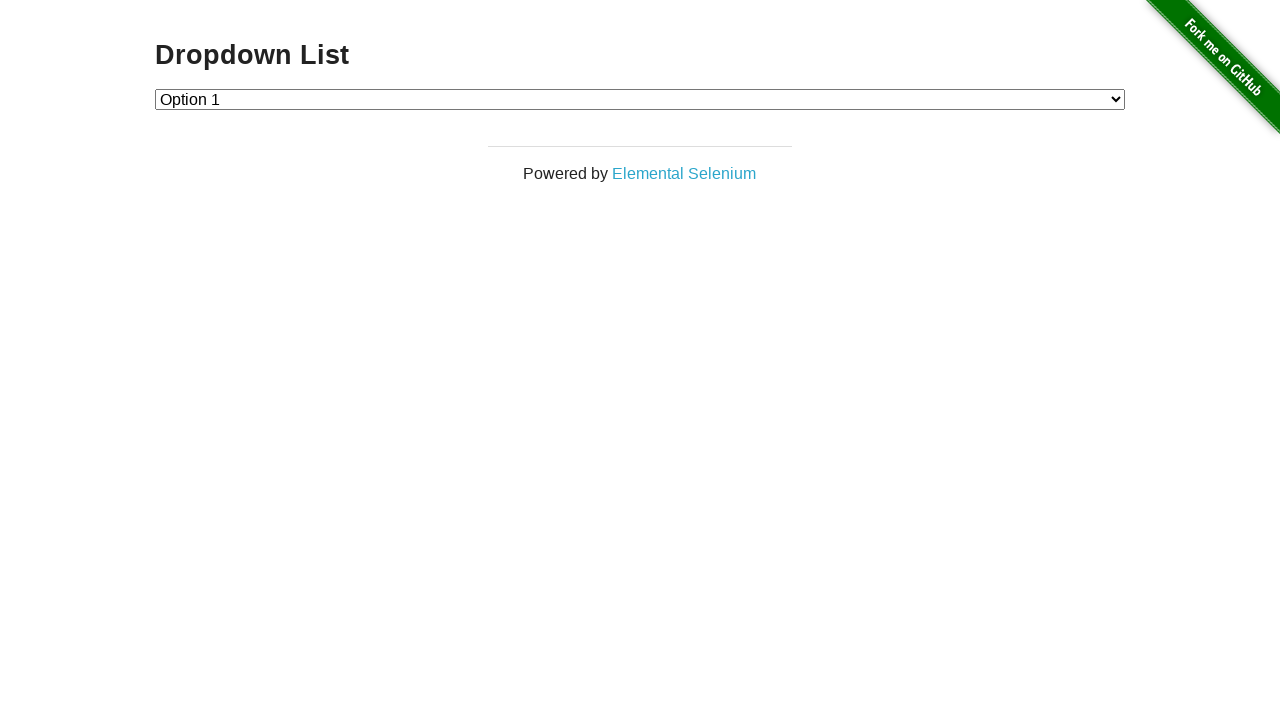